Tests registration form validation with too short password by entering password with less than 6 characters

Starting URL: https://alada.vn/tai-khoan/dang-ky.html

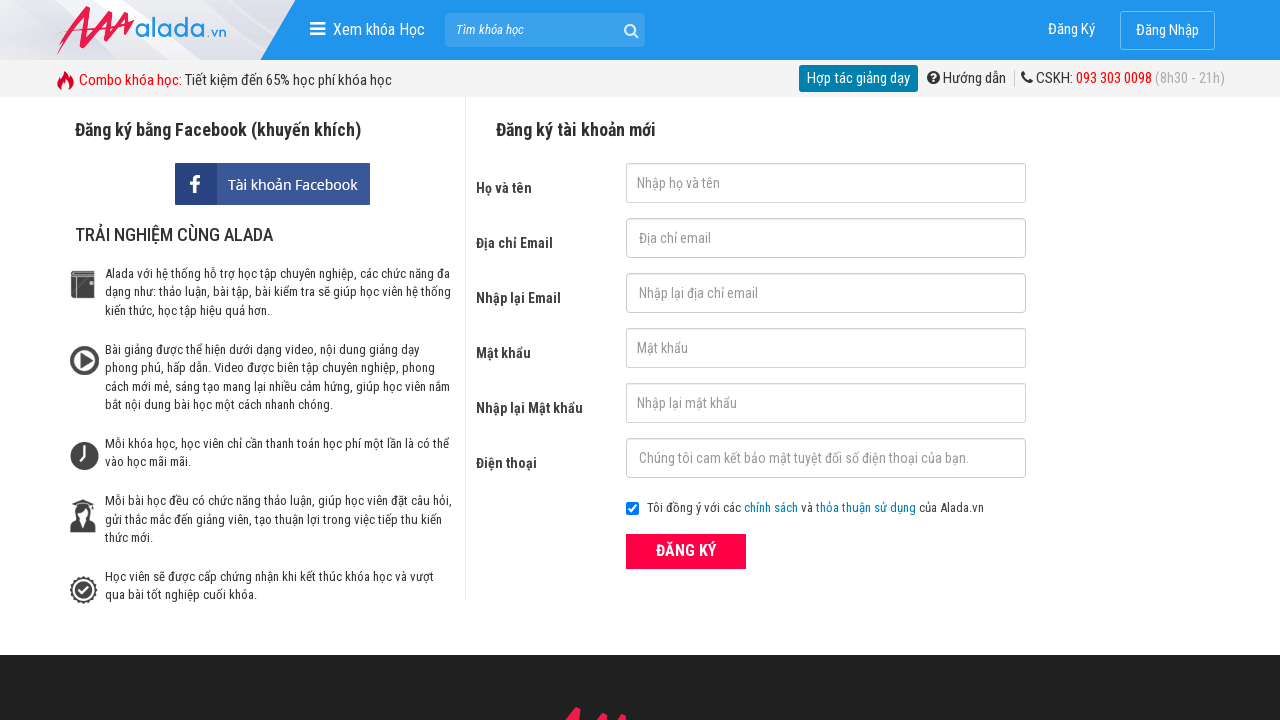

Cleared first name field on input#txtFirstname
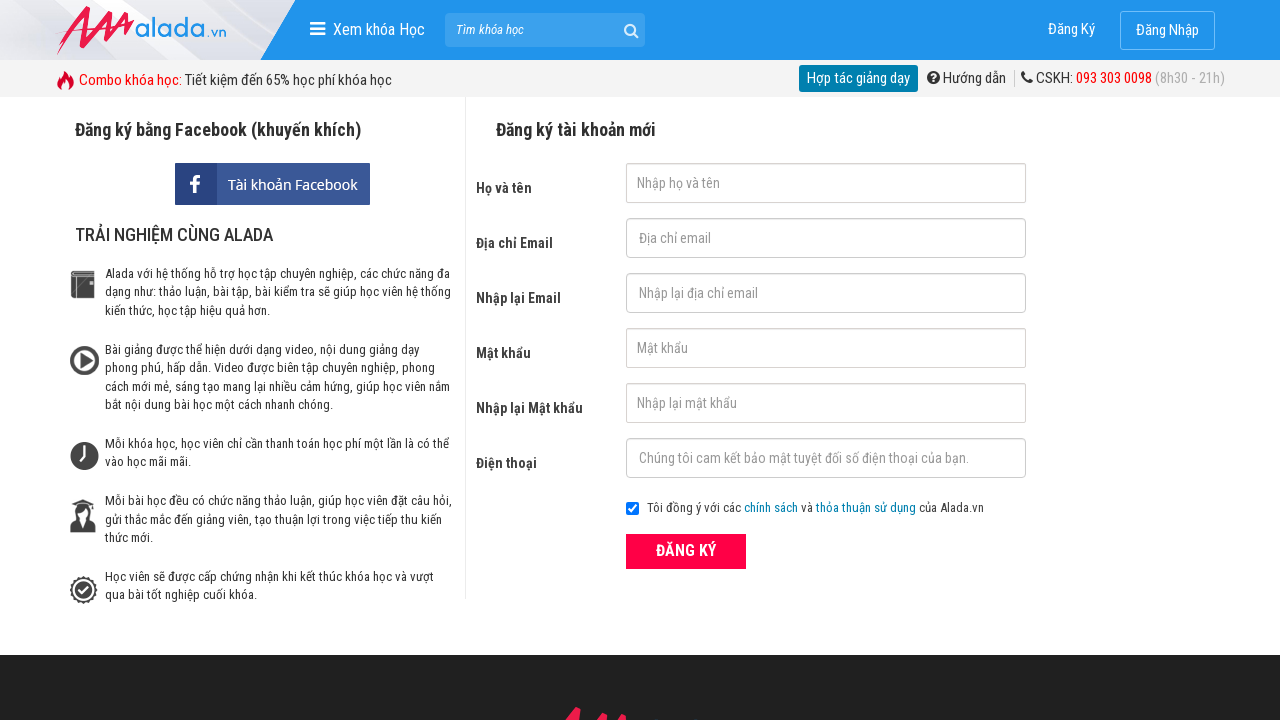

Cleared email field on input#txtEmail
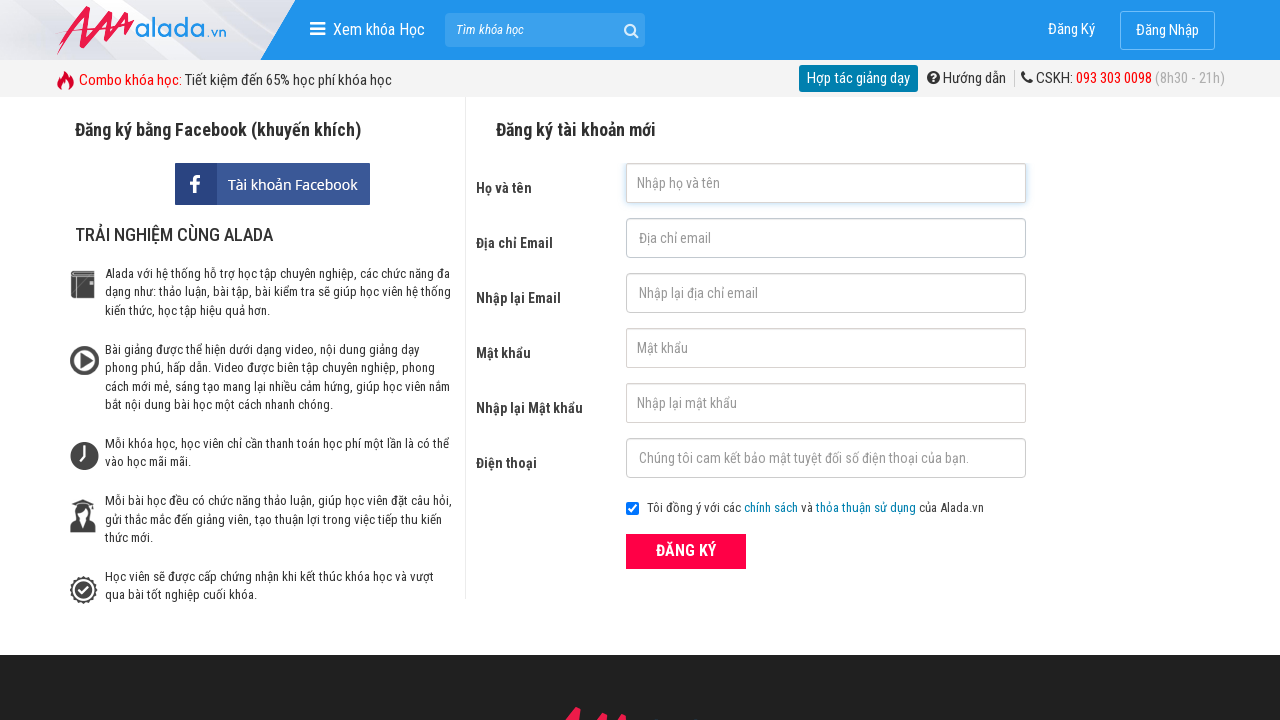

Cleared confirm email field on input#txtCEmail
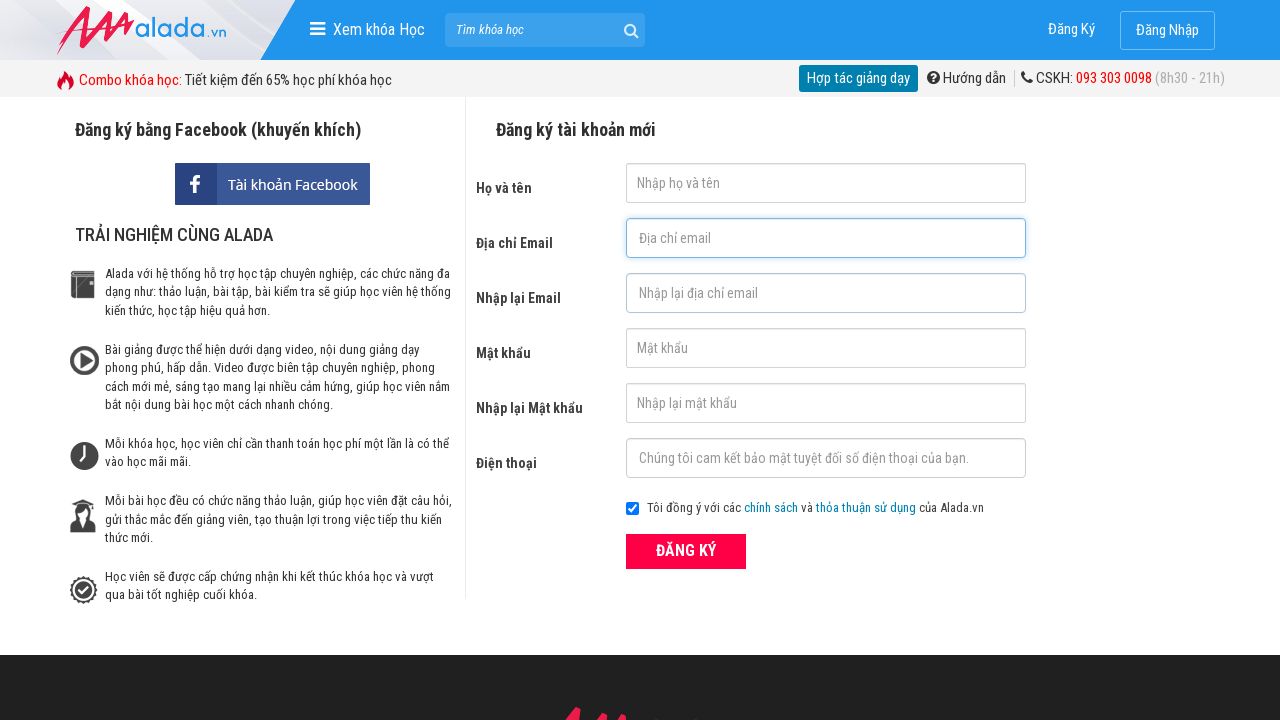

Cleared password field on input#txtPassword
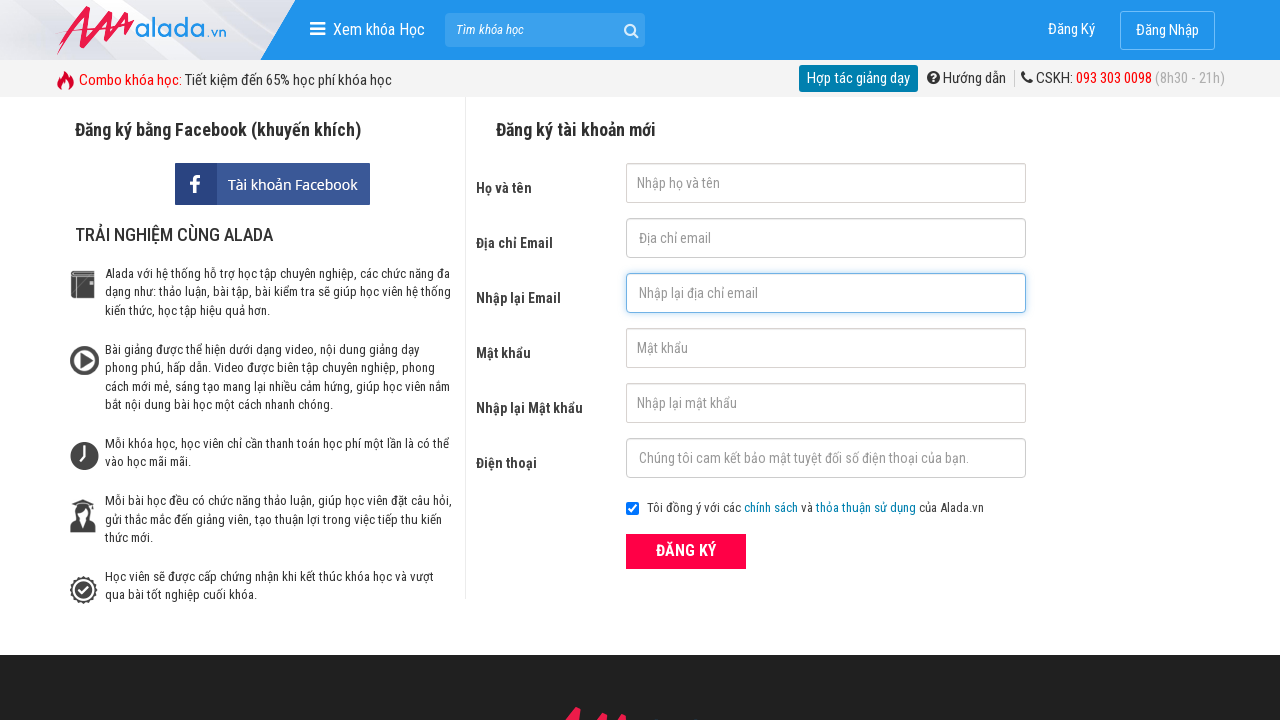

Cleared confirm password field on input#txtCPassword
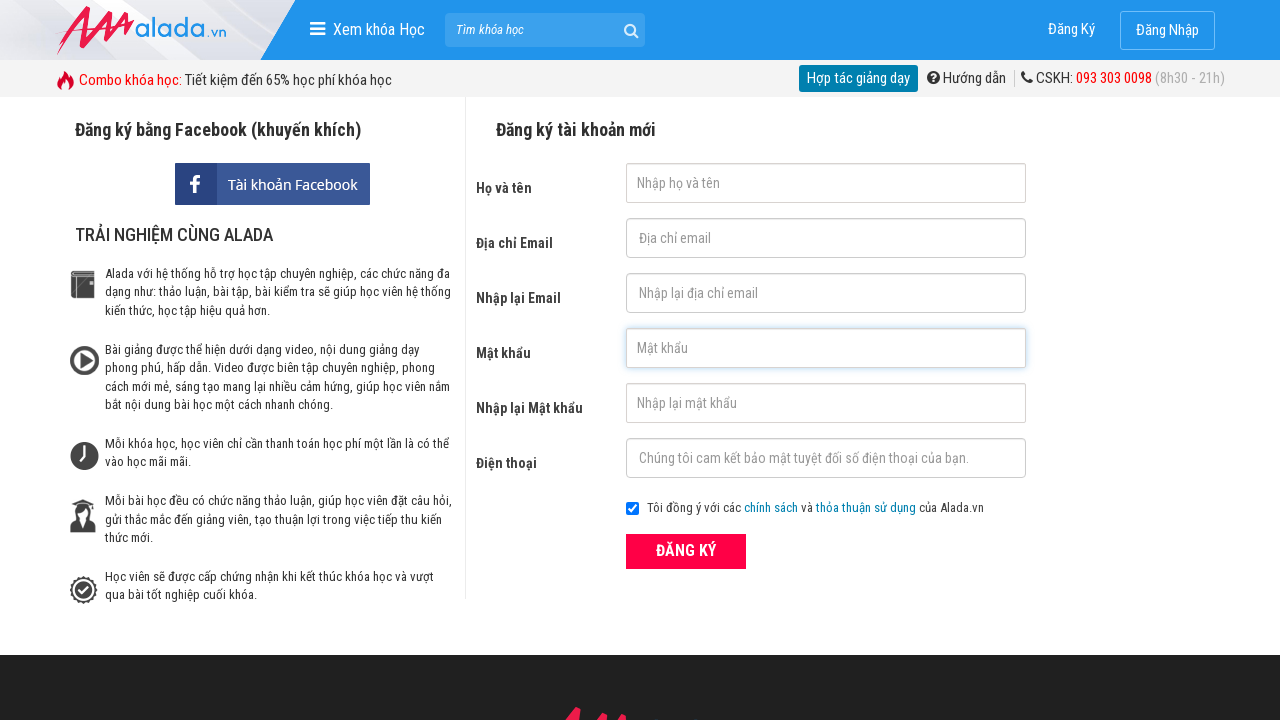

Cleared phone field on input#txtPhone
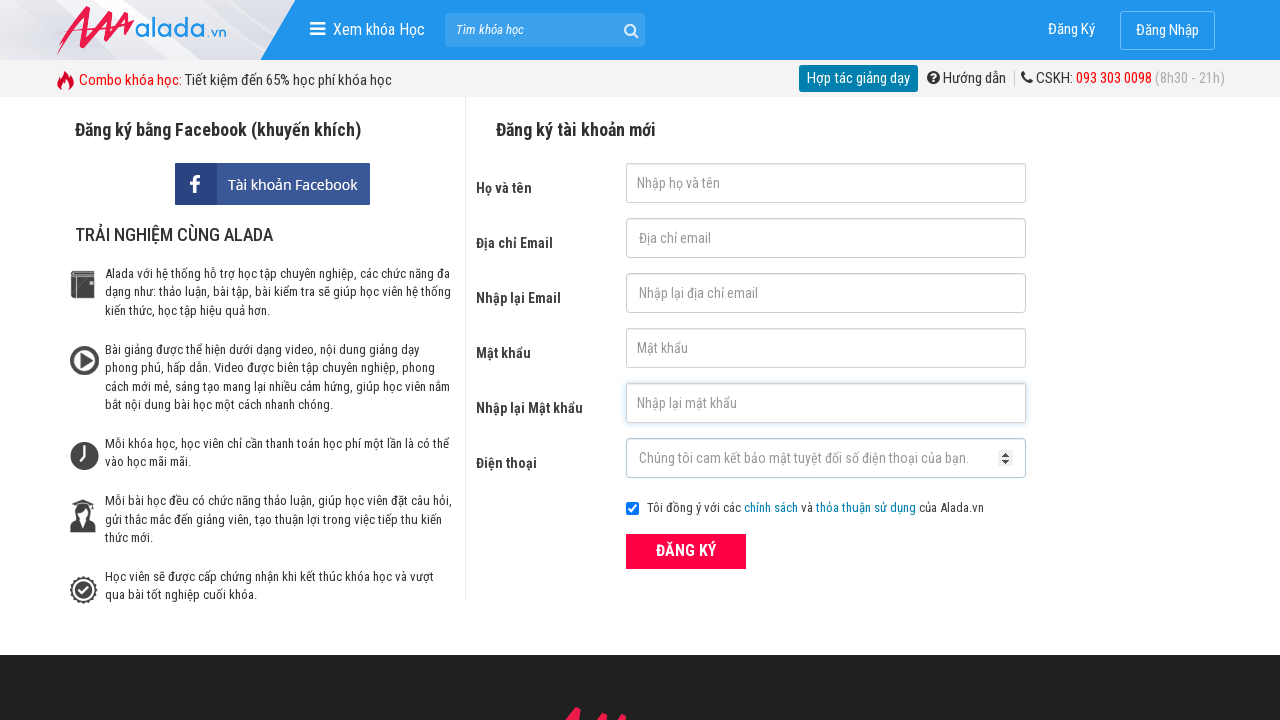

Filled first name with 'Hoàng Hải' on input#txtFirstname
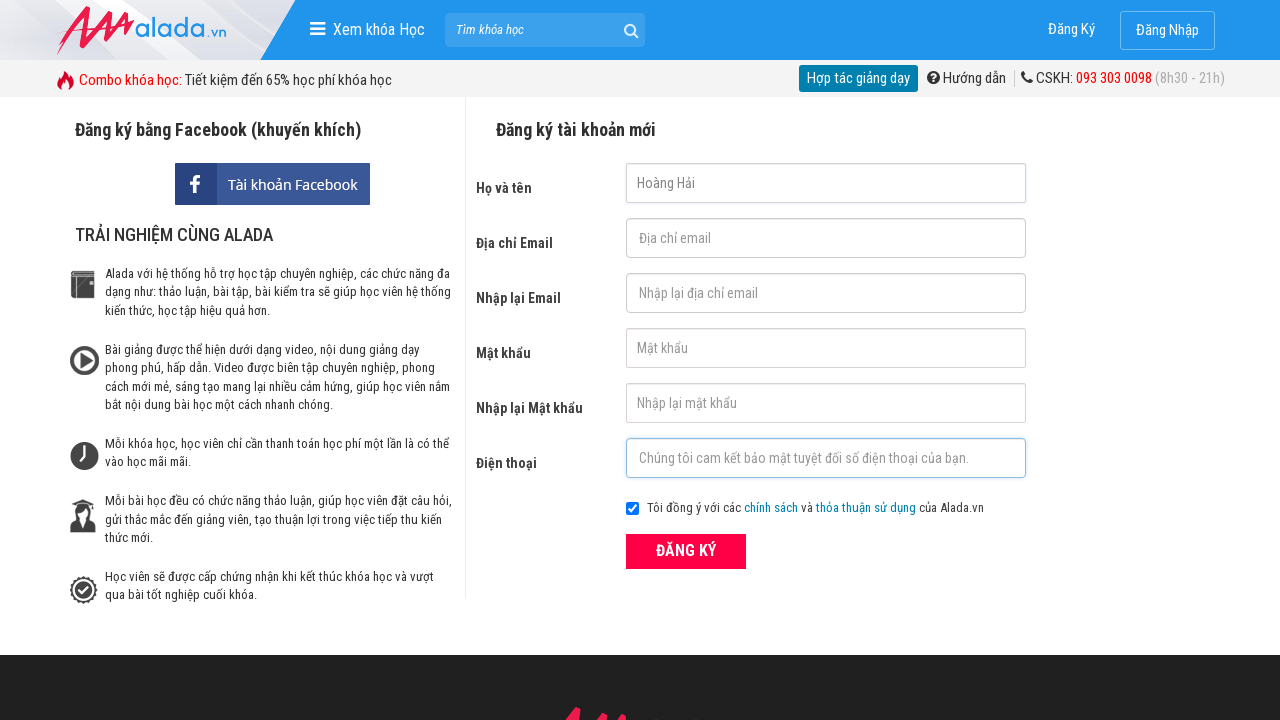

Filled email with 'hai@gmail.com' on input#txtEmail
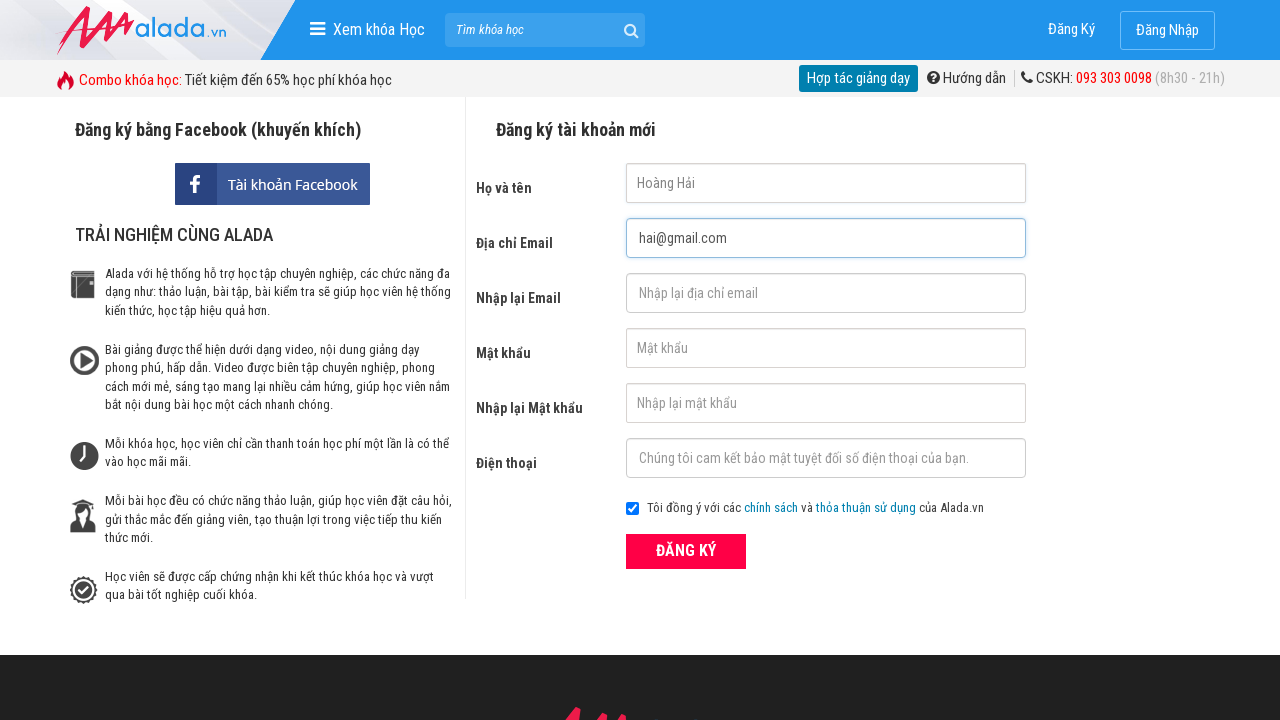

Filled confirm email with 'hai@gmail.com' on input#txtCEmail
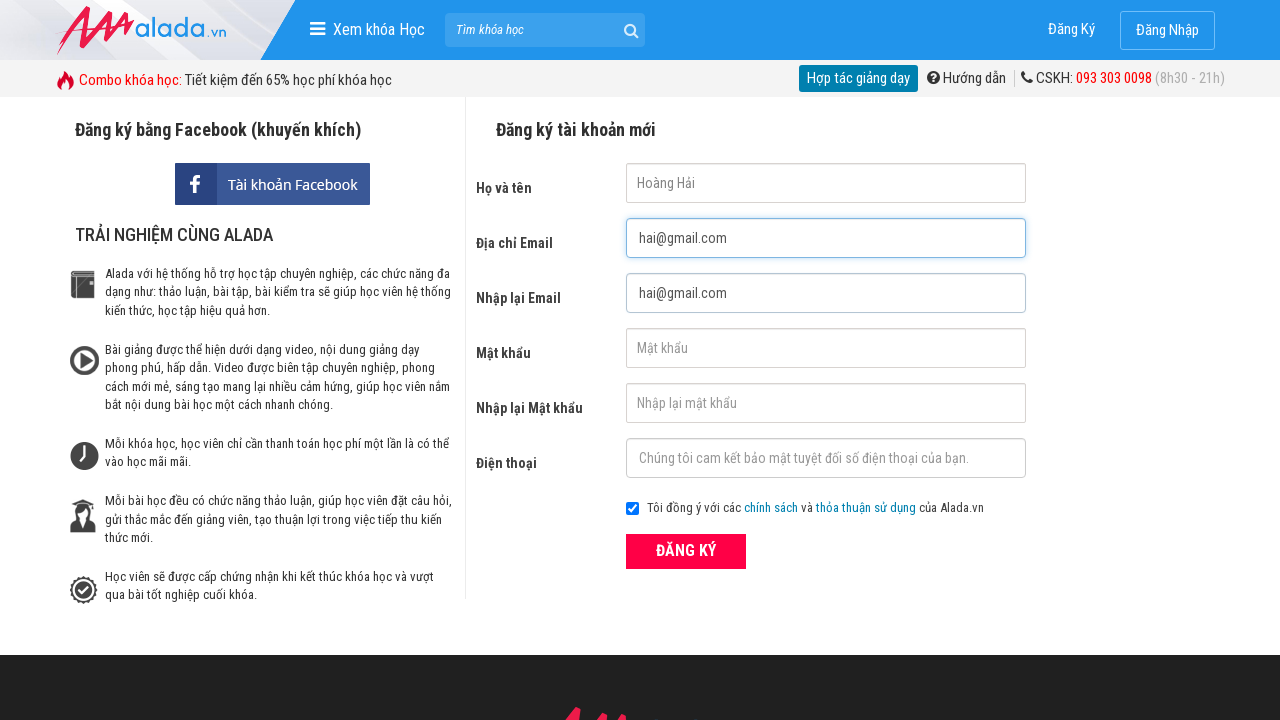

Filled password with 'Ab@12' (5 characters - less than 6 required) on input#txtPassword
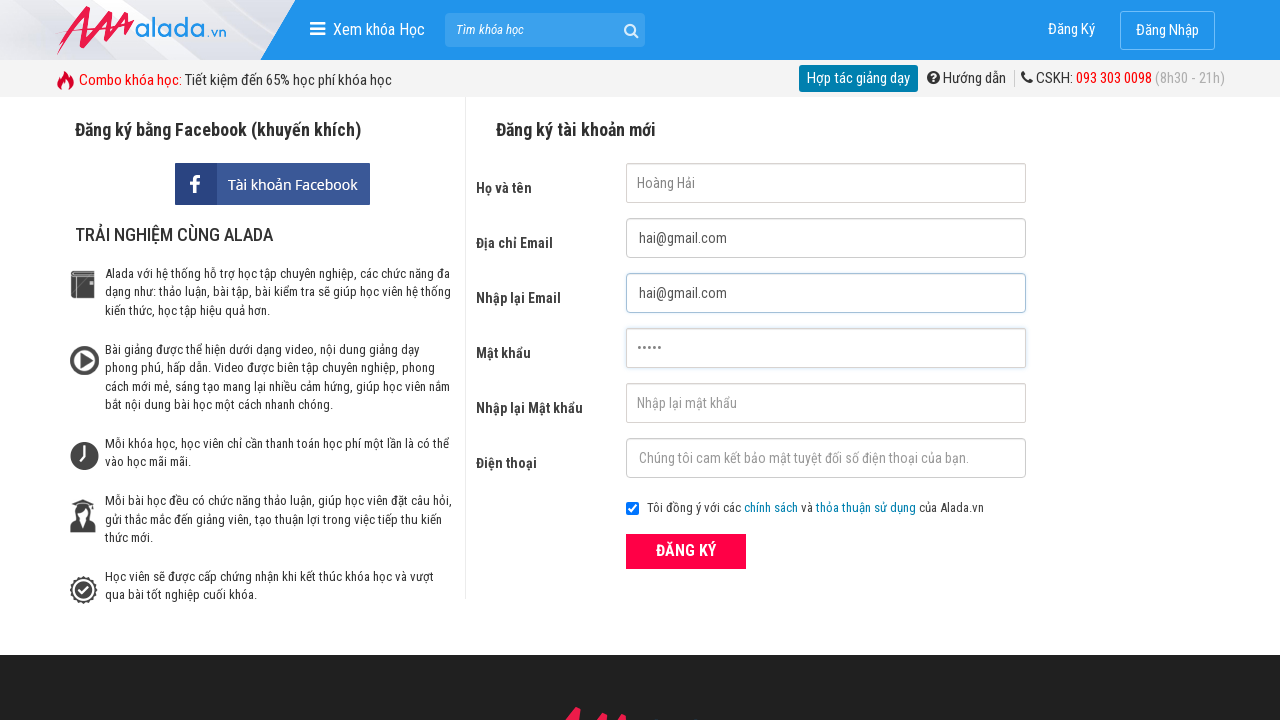

Filled confirm password with 'Ab@12' on input#txtCPassword
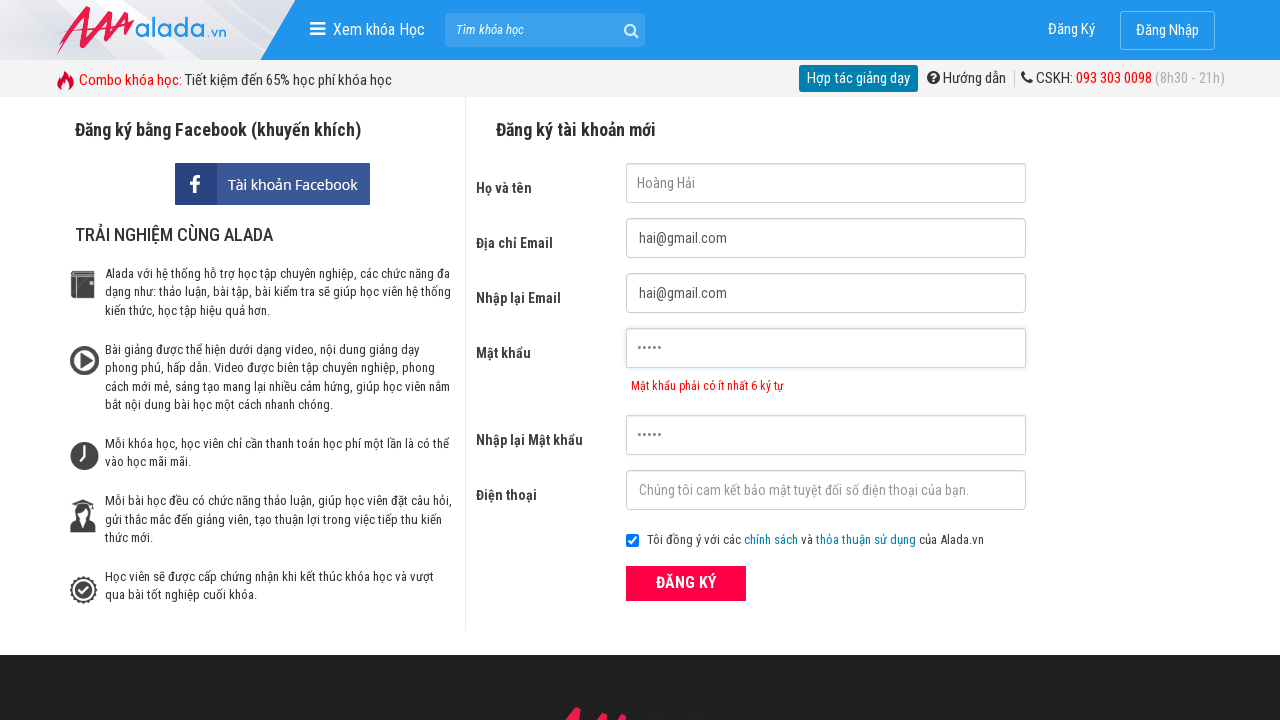

Filled phone with '0987654321' on input#txtPhone
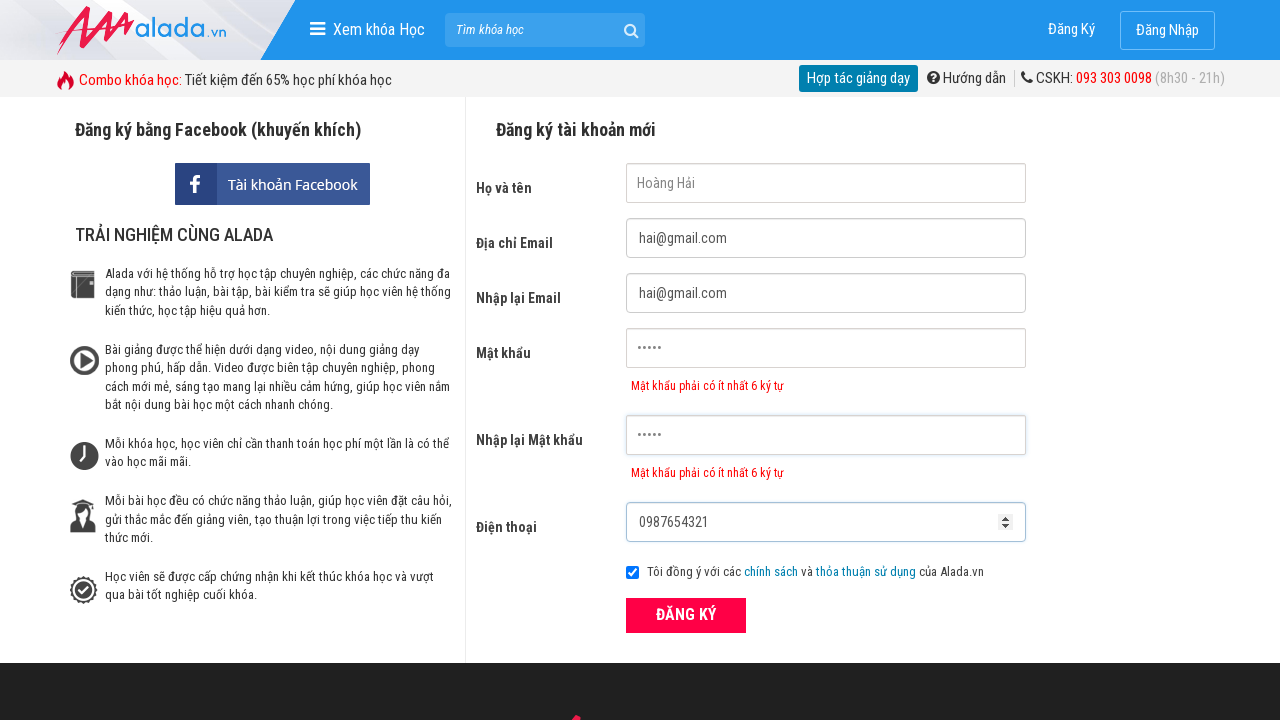

Clicked submit button to register at (686, 615) on button[type='submit']
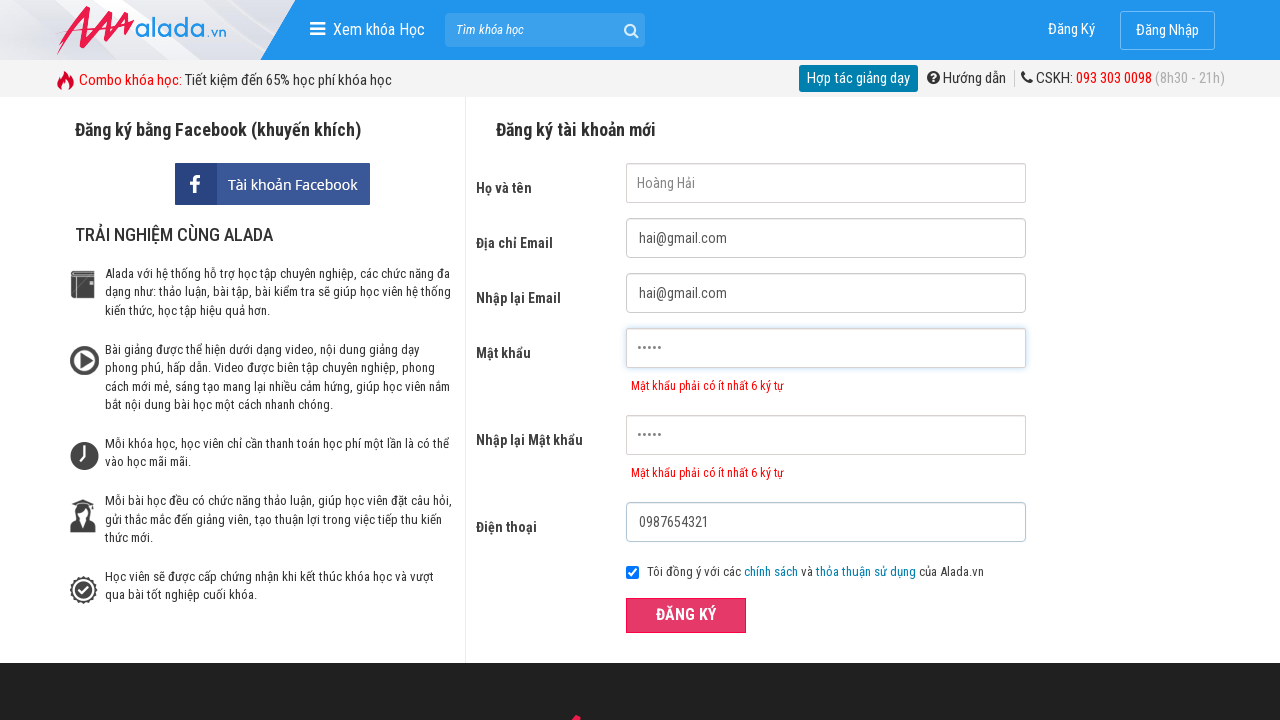

Password error message appeared indicating password is too short
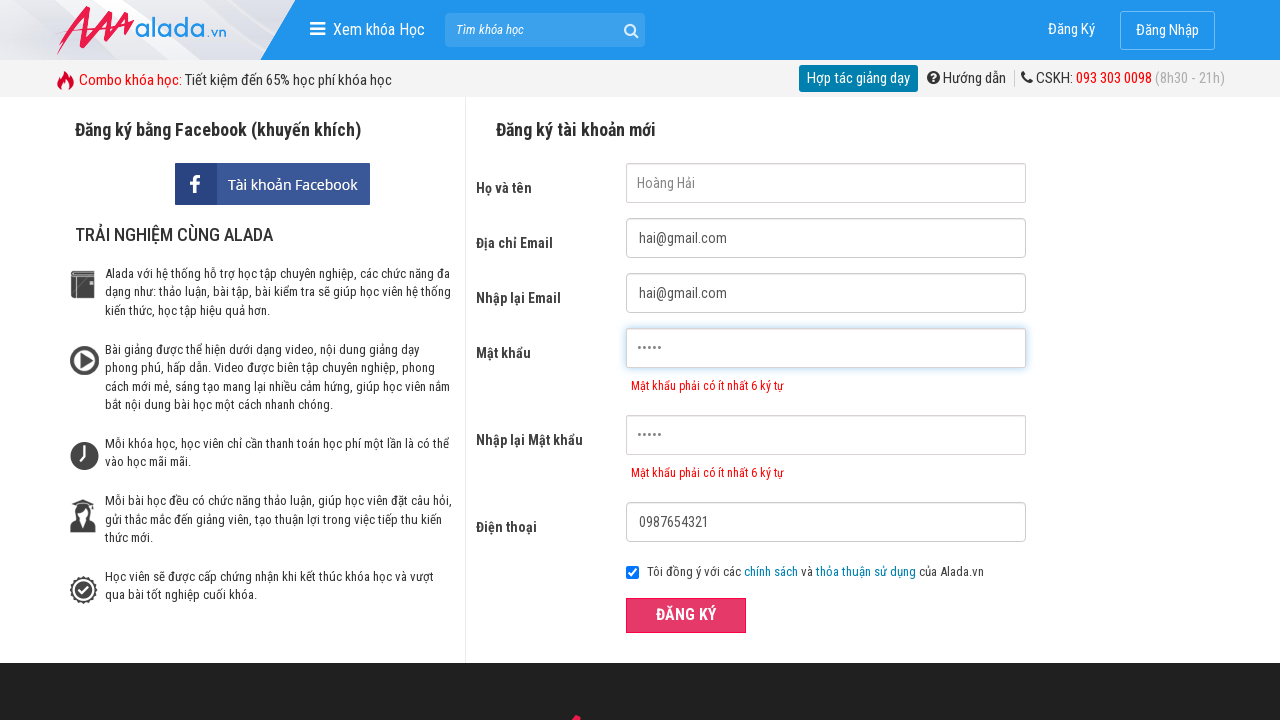

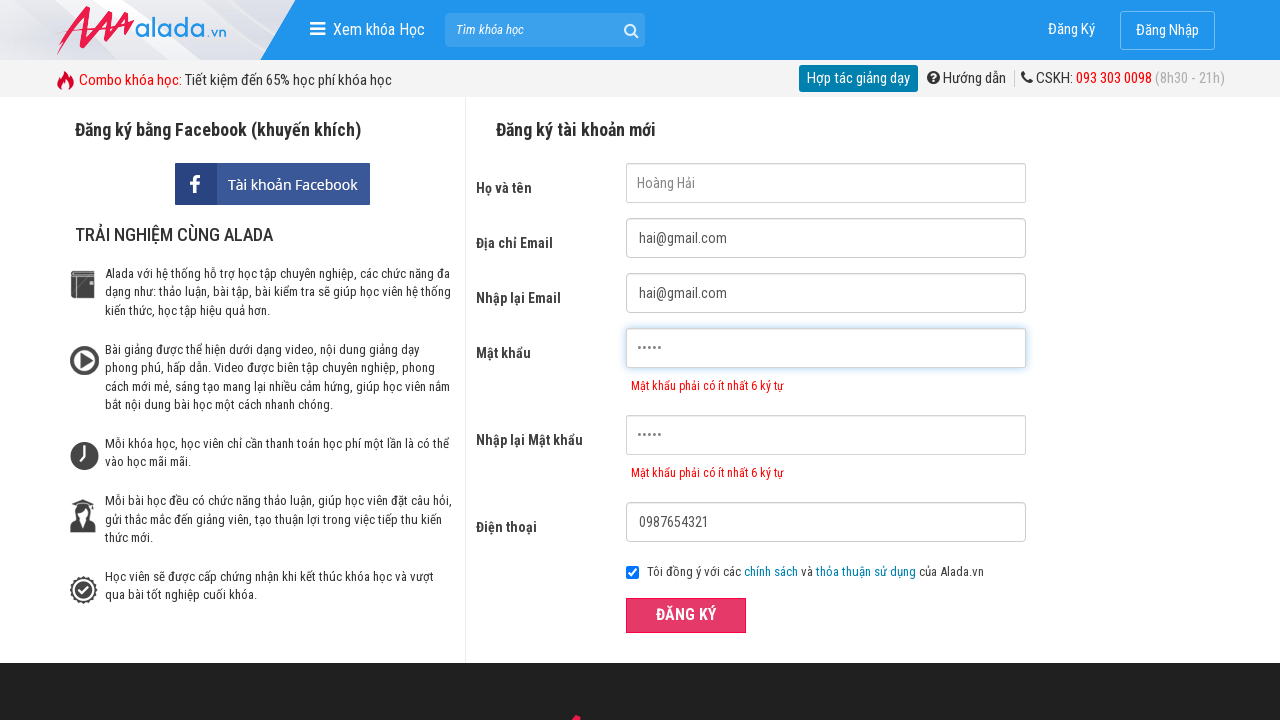